Tests radio button selection by finding all radio buttons and clicking one at random

Starting URL: https://codenboxautomationlab.com/practice/

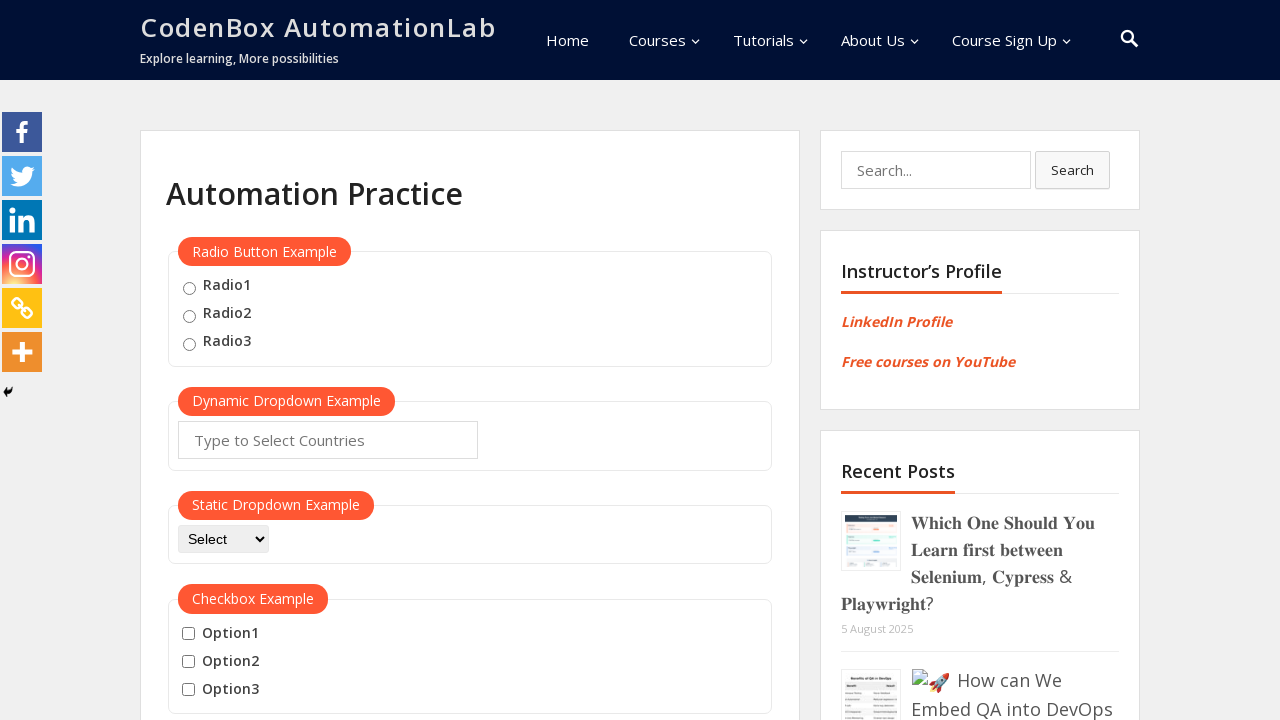

Waited for radio buttons to be present
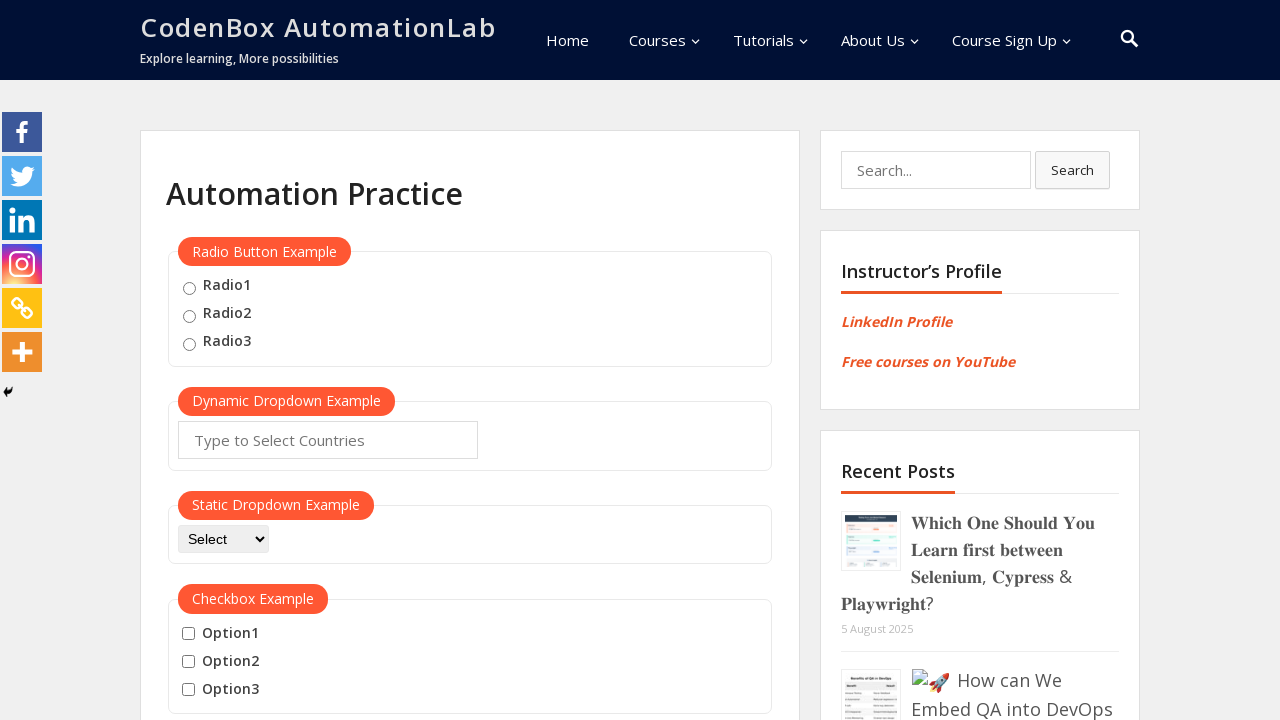

Located all radio buttons on the page
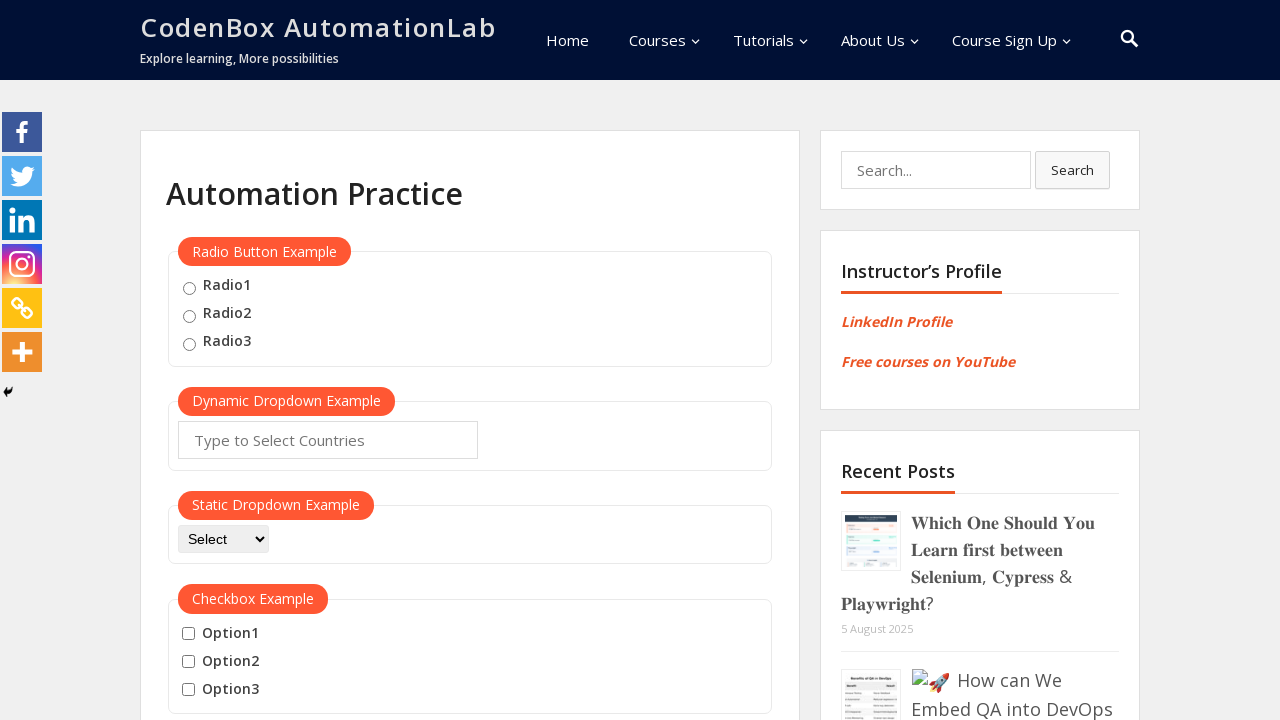

Clicked the second radio button at (189, 316) on .radioButton >> nth=1
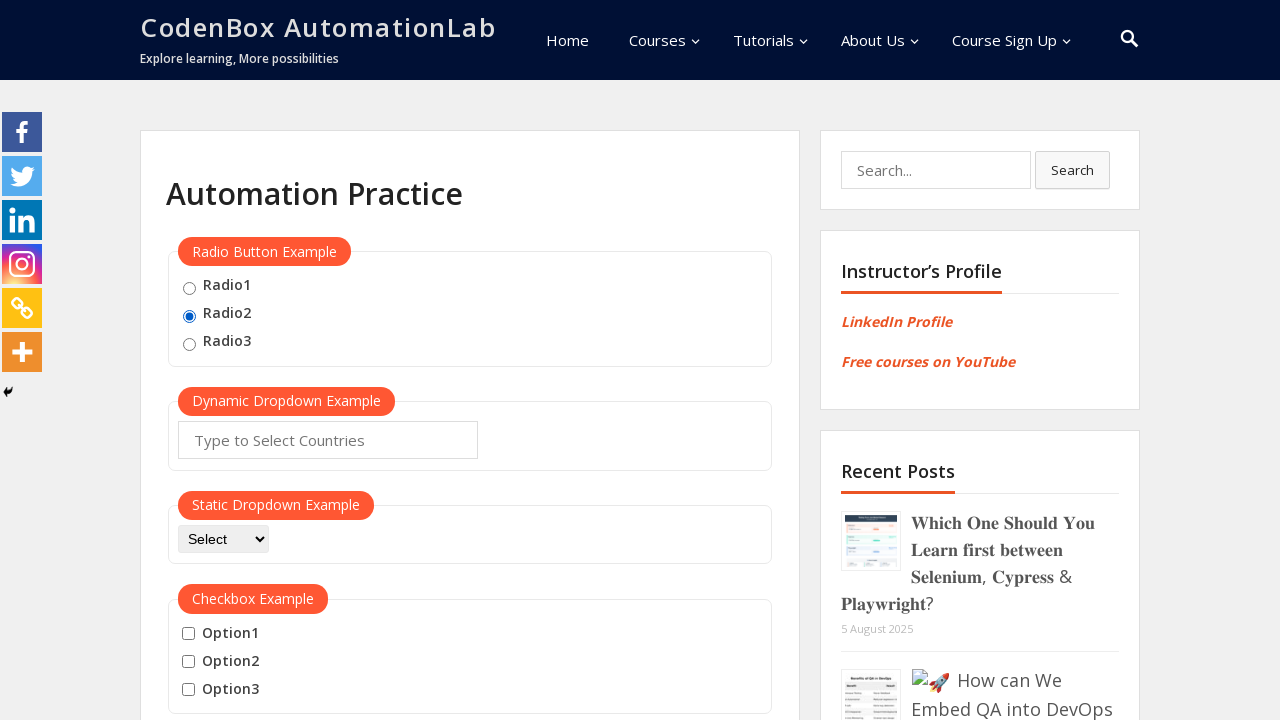

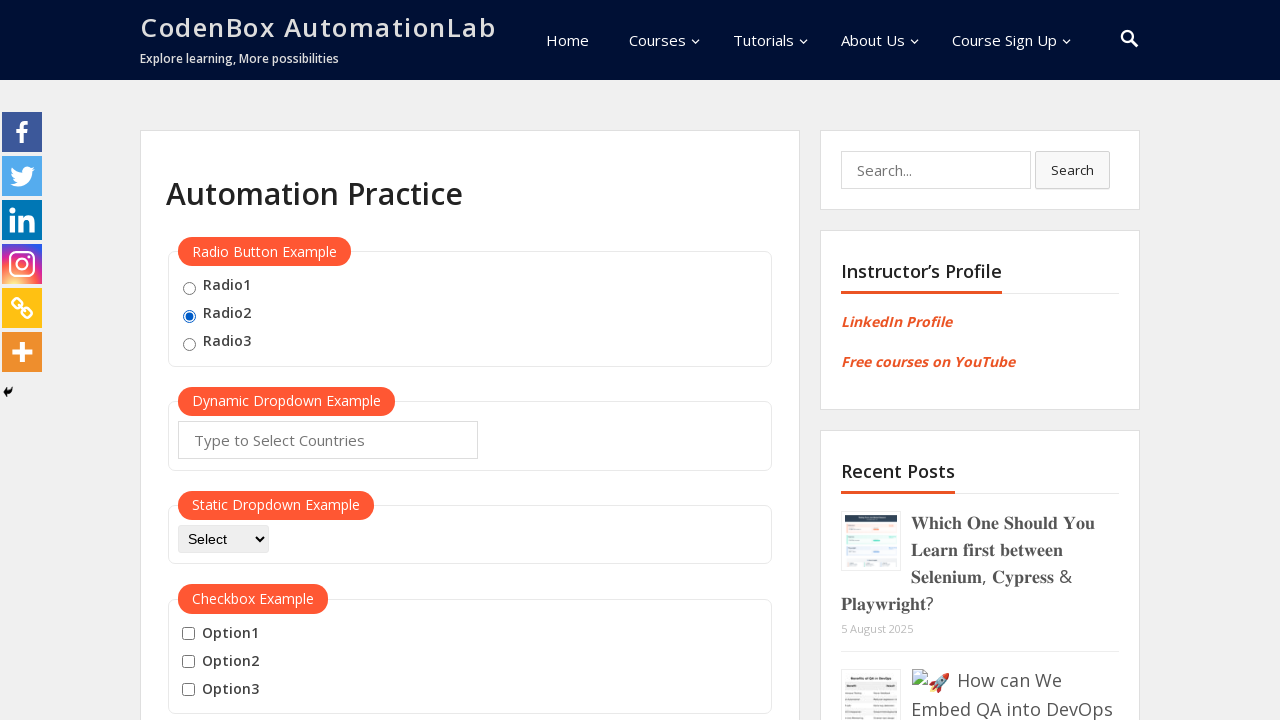